Tests form interaction by clicking a checkbox, grabbing its text, selecting that value in a dropdown, entering it in an input field, triggering an alert, and verifying the alert contains the expected text.

Starting URL: https://rahulshettyacademy.com/AutomationPractice/

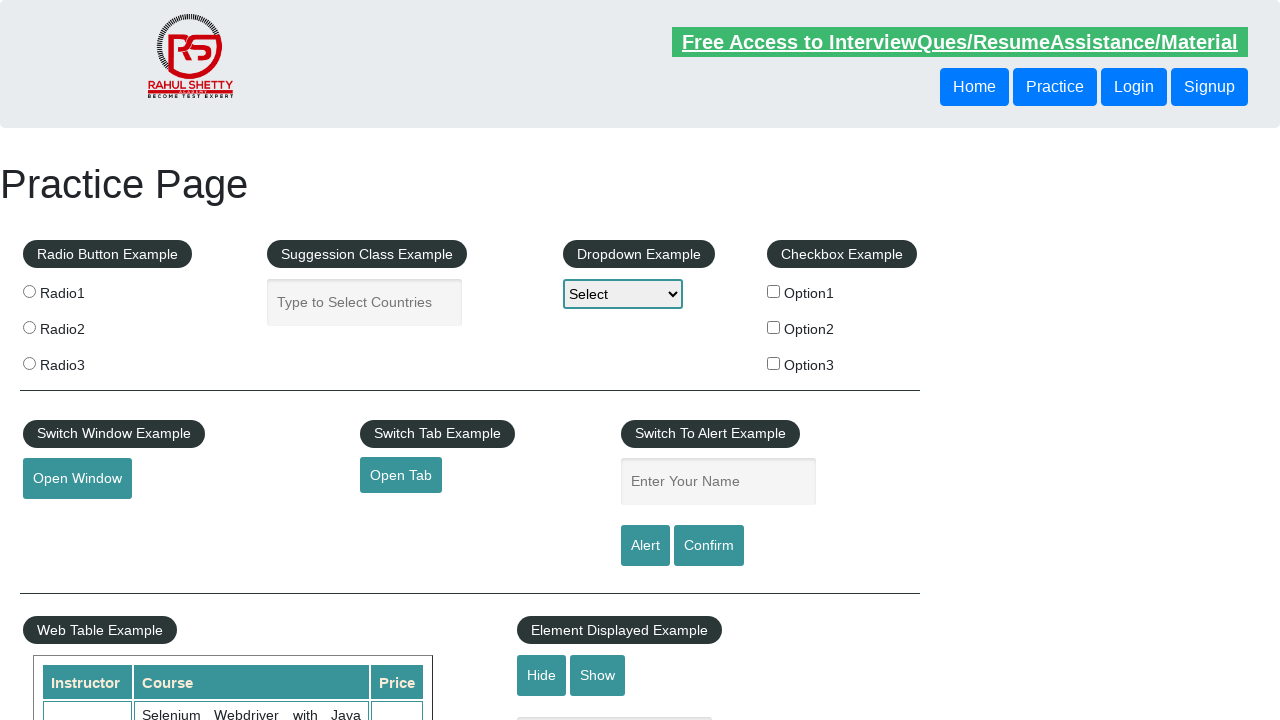

Clicked the third checkbox in the checkbox example section at (842, 365) on xpath=//*[@id='checkbox-example']/fieldset/label[3]
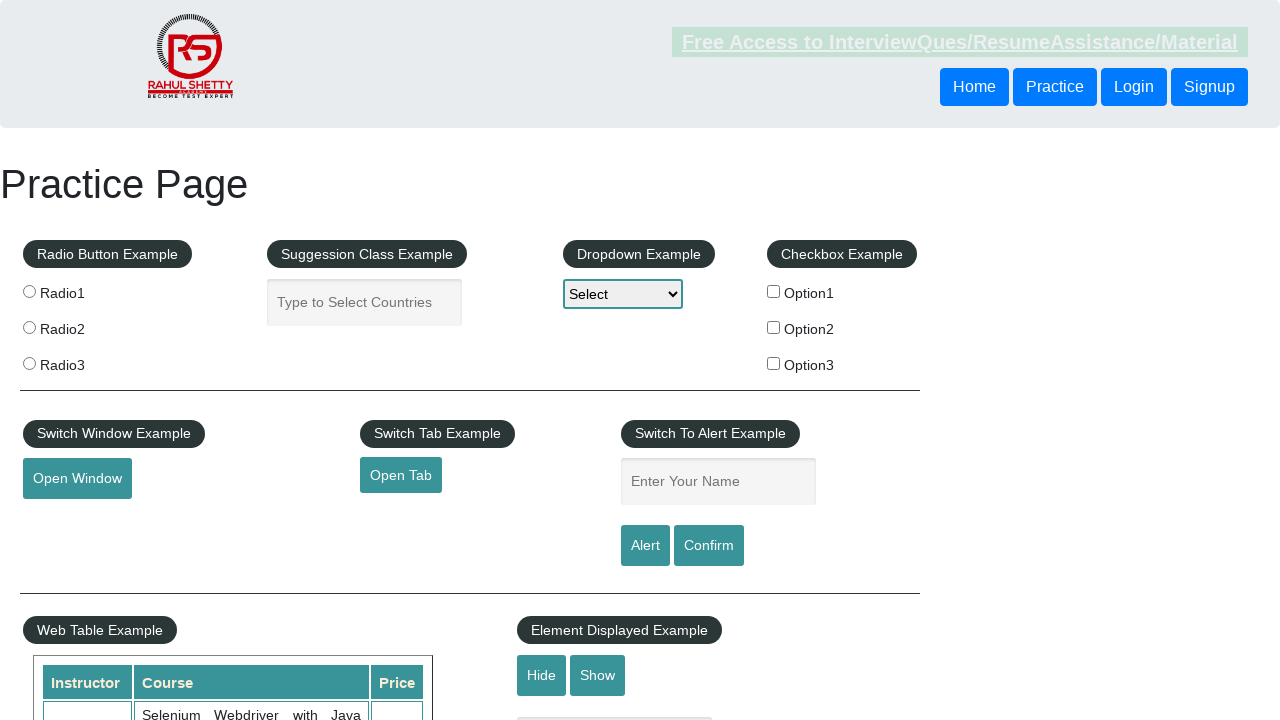

Retrieved checkbox text: 'Option3'
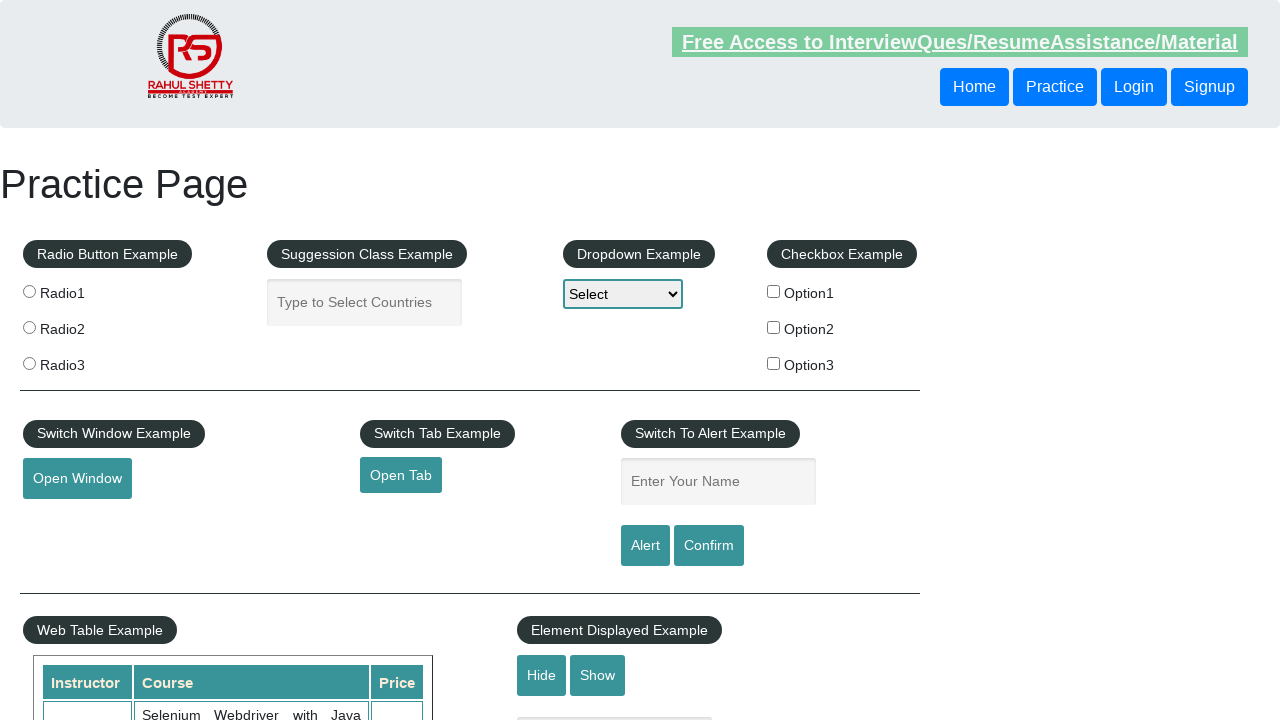

Selected 'Option3' in the static dropdown on #dropdown-class-example
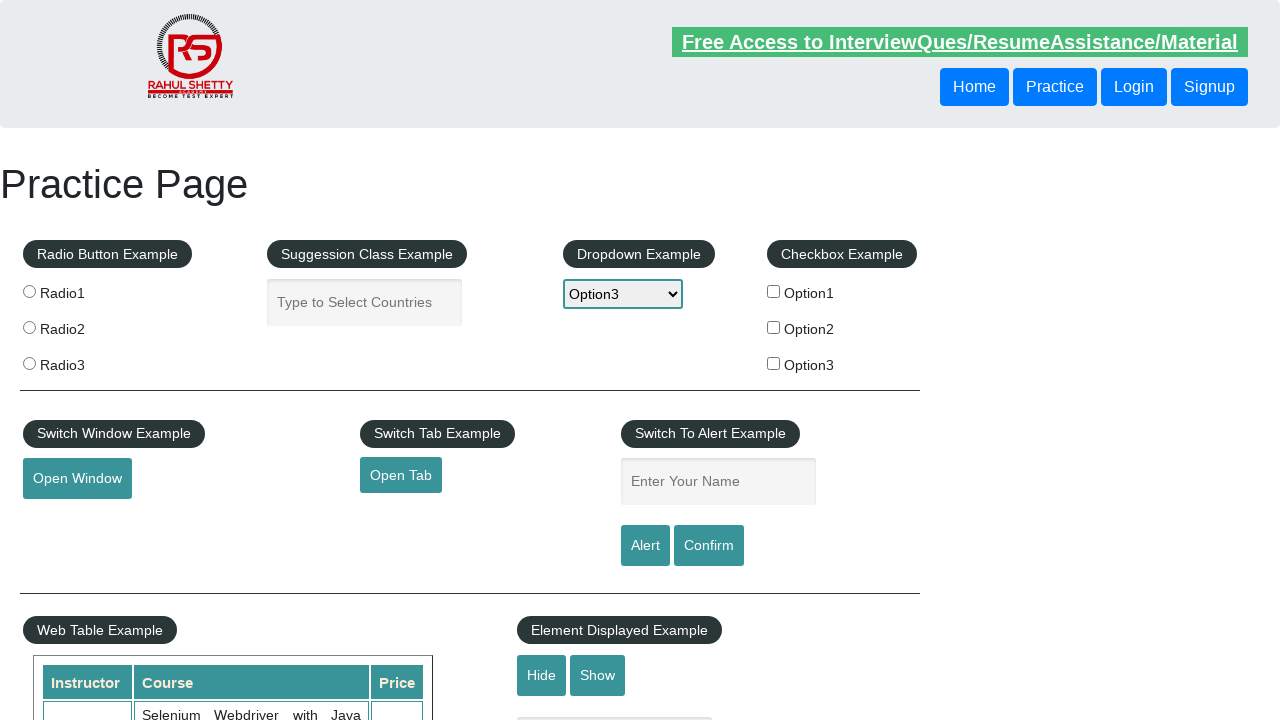

Entered 'Option3' in the name input field on fieldset.pull-right input#name
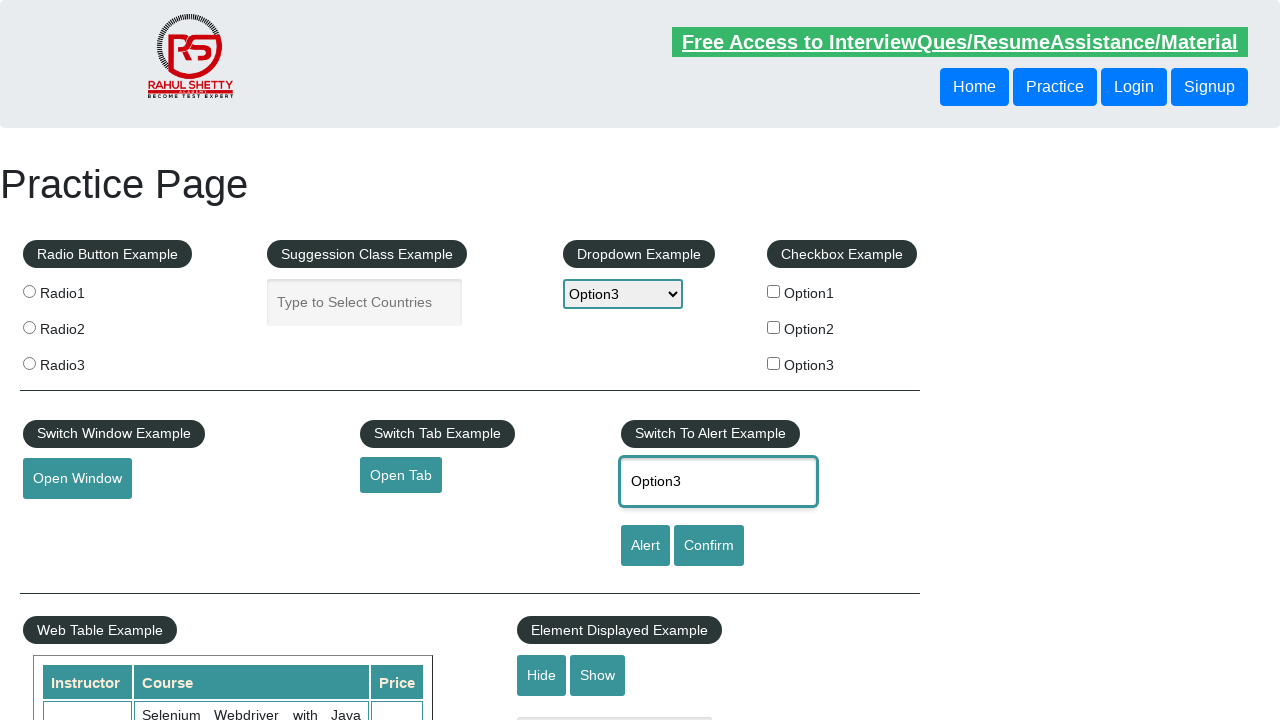

Clicked the Alert button at (645, 546) on #alertbtn
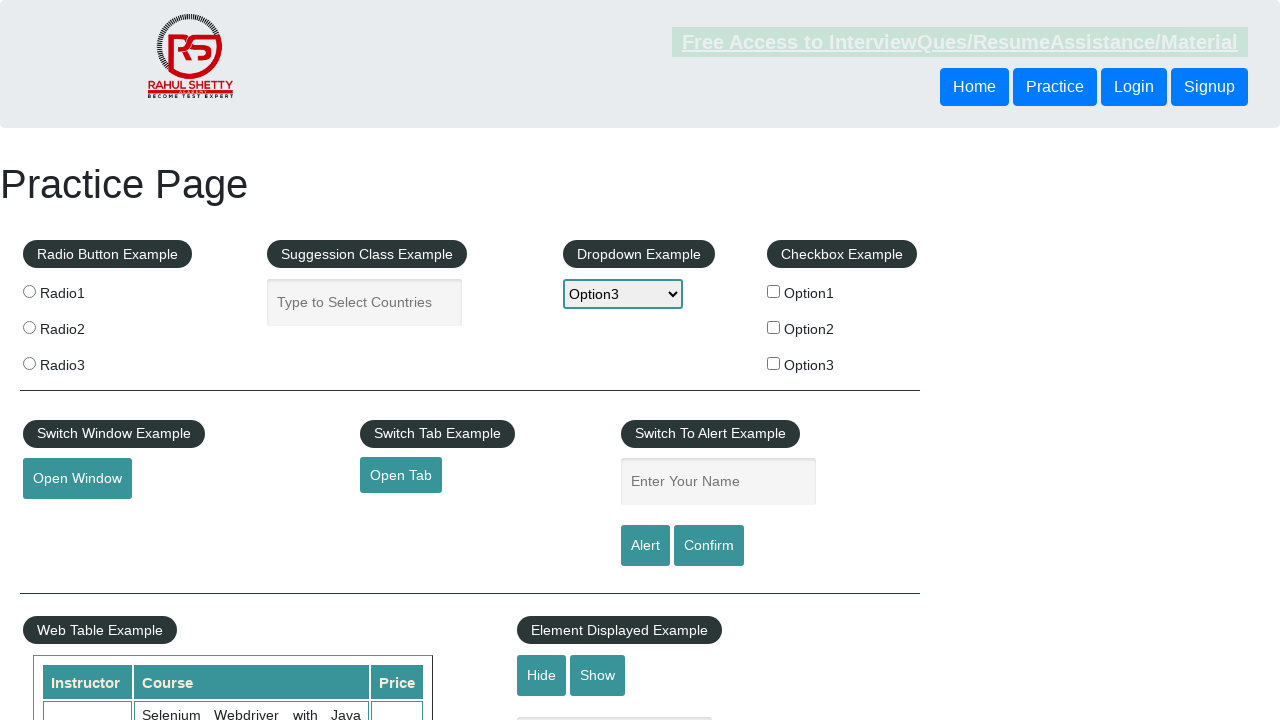

Set up dialog handler to capture and accept alerts
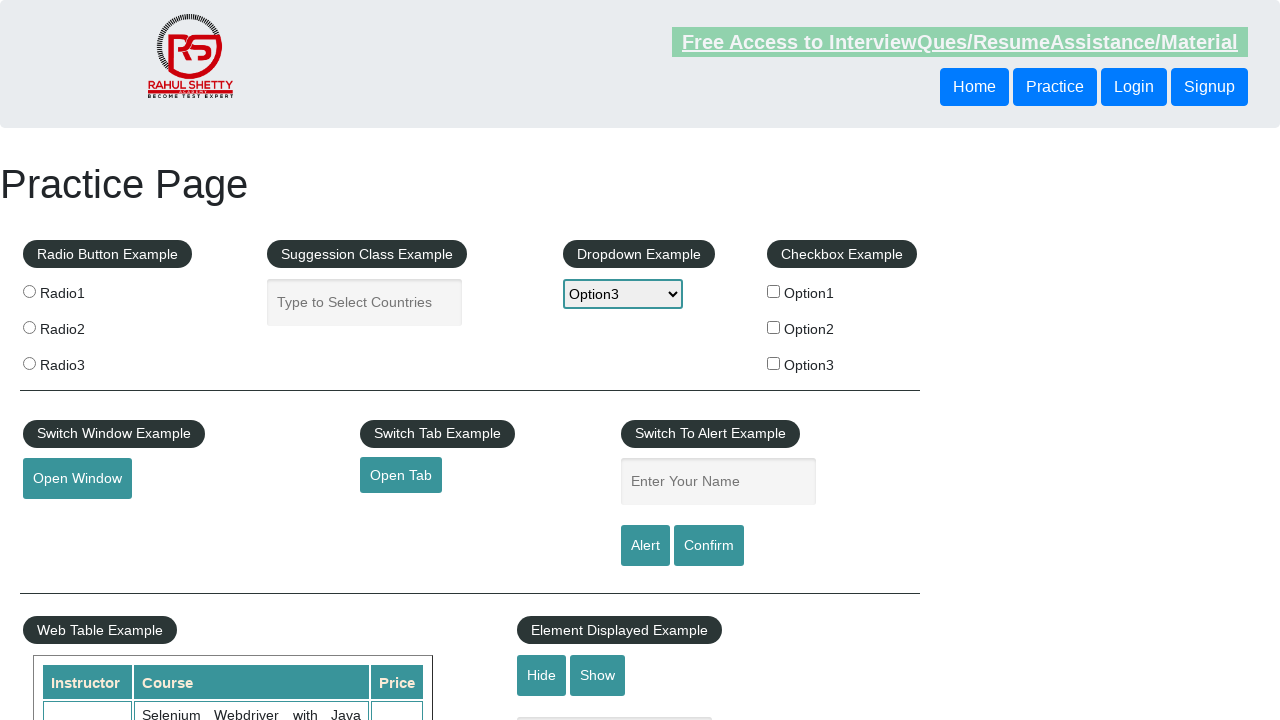

Clicked the Alert button again to trigger alert with handler active at (645, 546) on #alertbtn
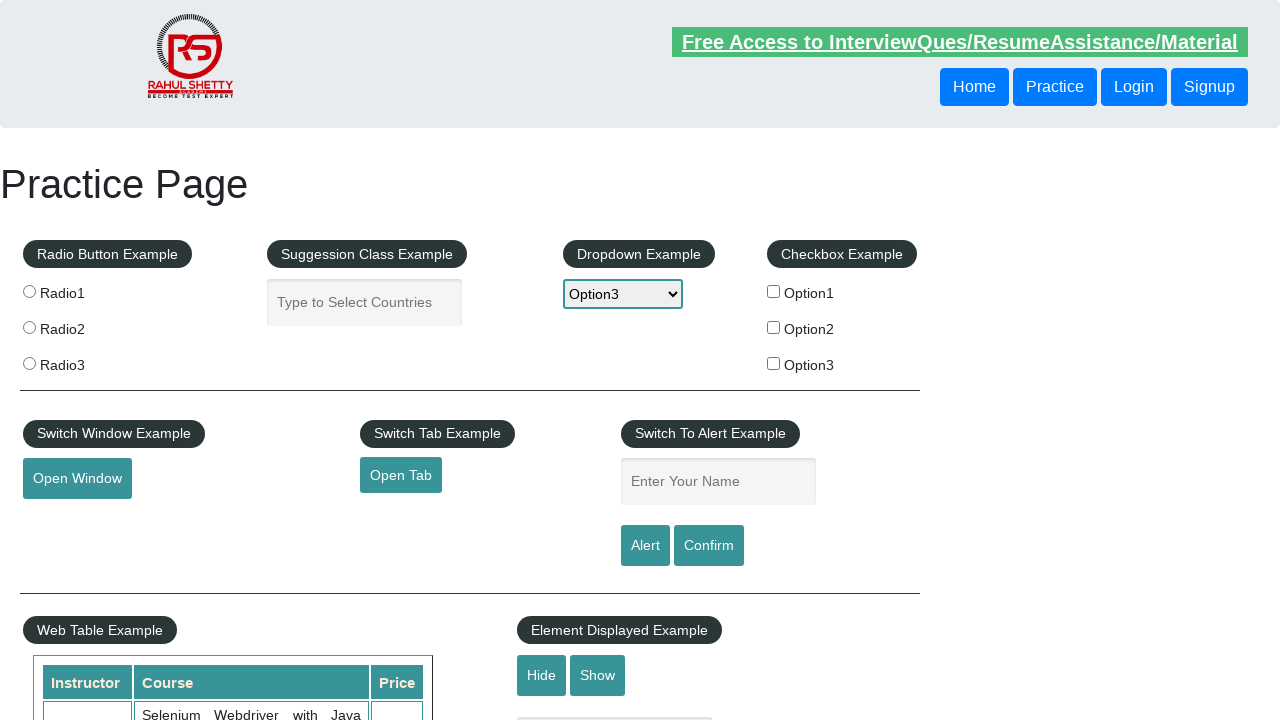

Waited 500ms to ensure alert was handled
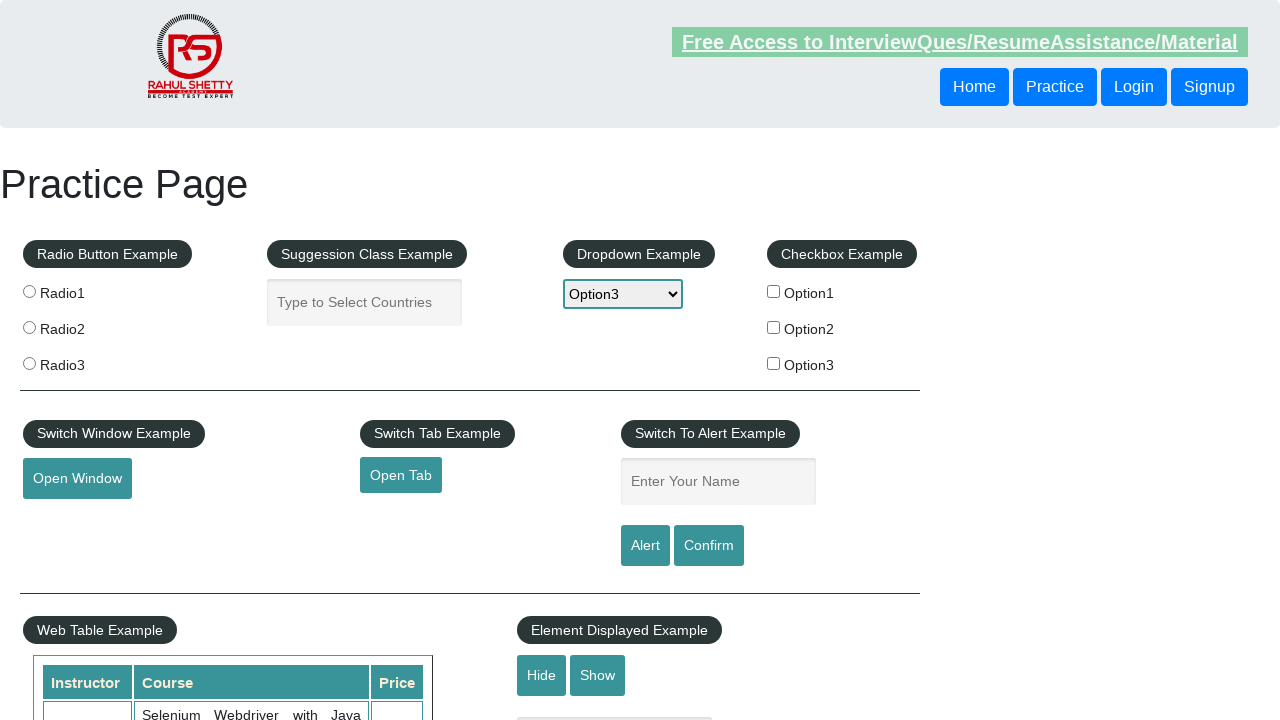

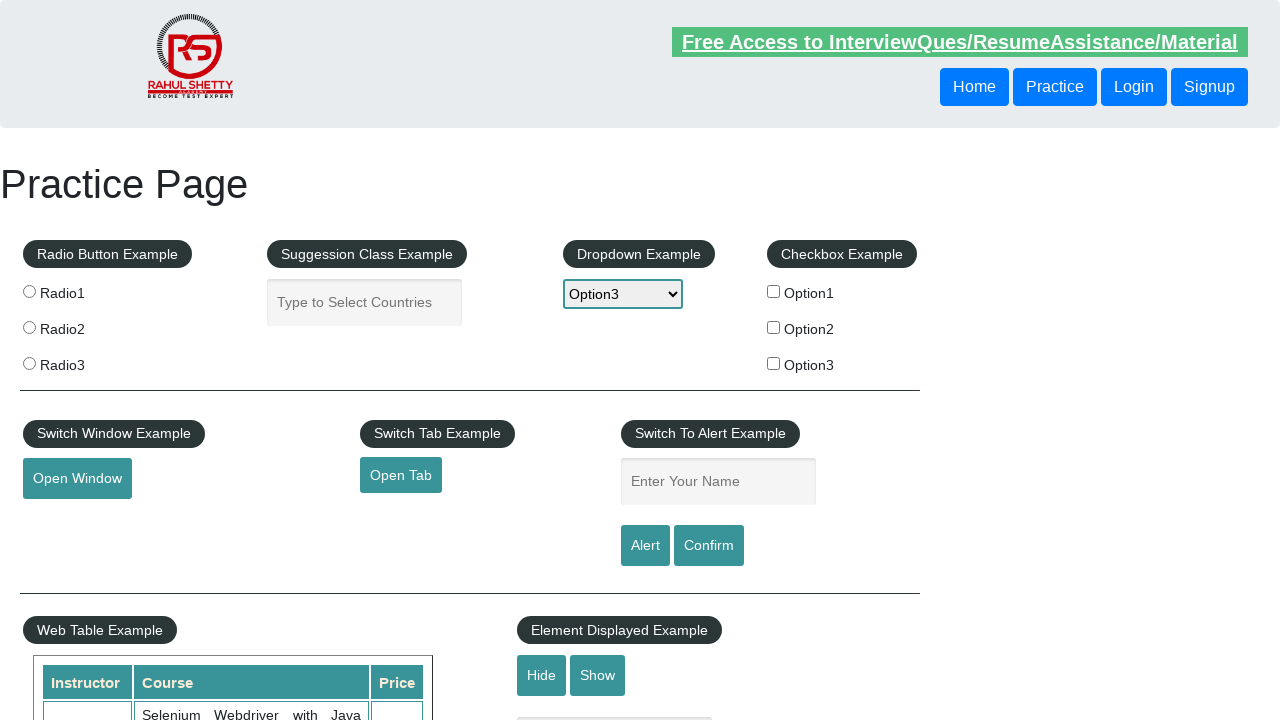